Tests dropdown menu functionality by locating a country select element and interacting with its options

Starting URL: https://www.globalsqa.com/demo-site/select-dropdown-menu/

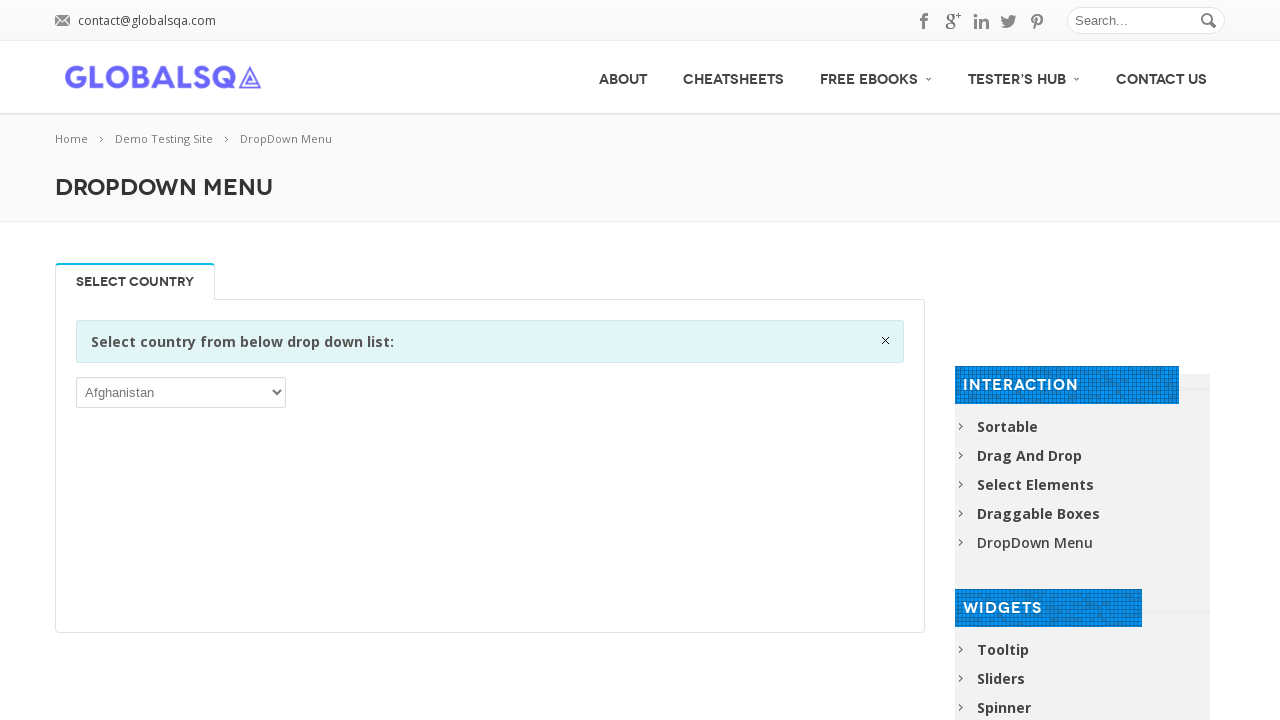

Waited for country dropdown to be visible
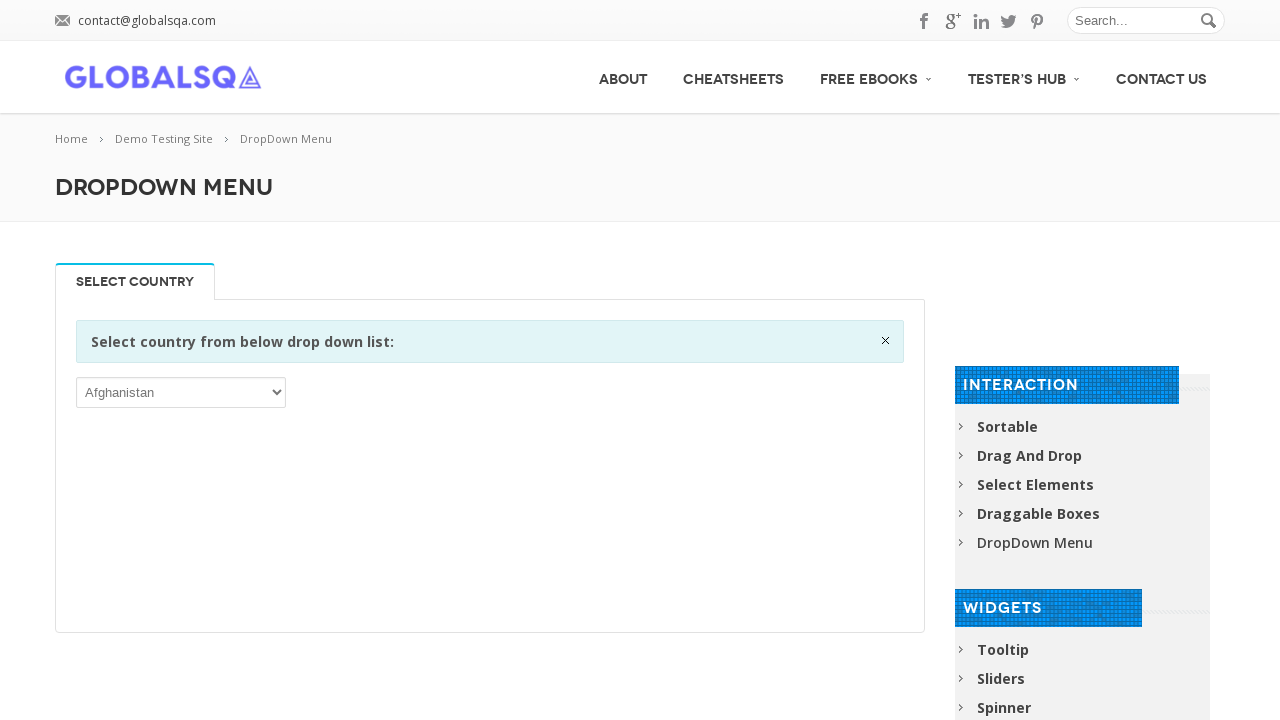

Selected 'Aruba' from the country dropdown on xpath=//*[@id='post-2646']/div[2]/div/div/div/p/select
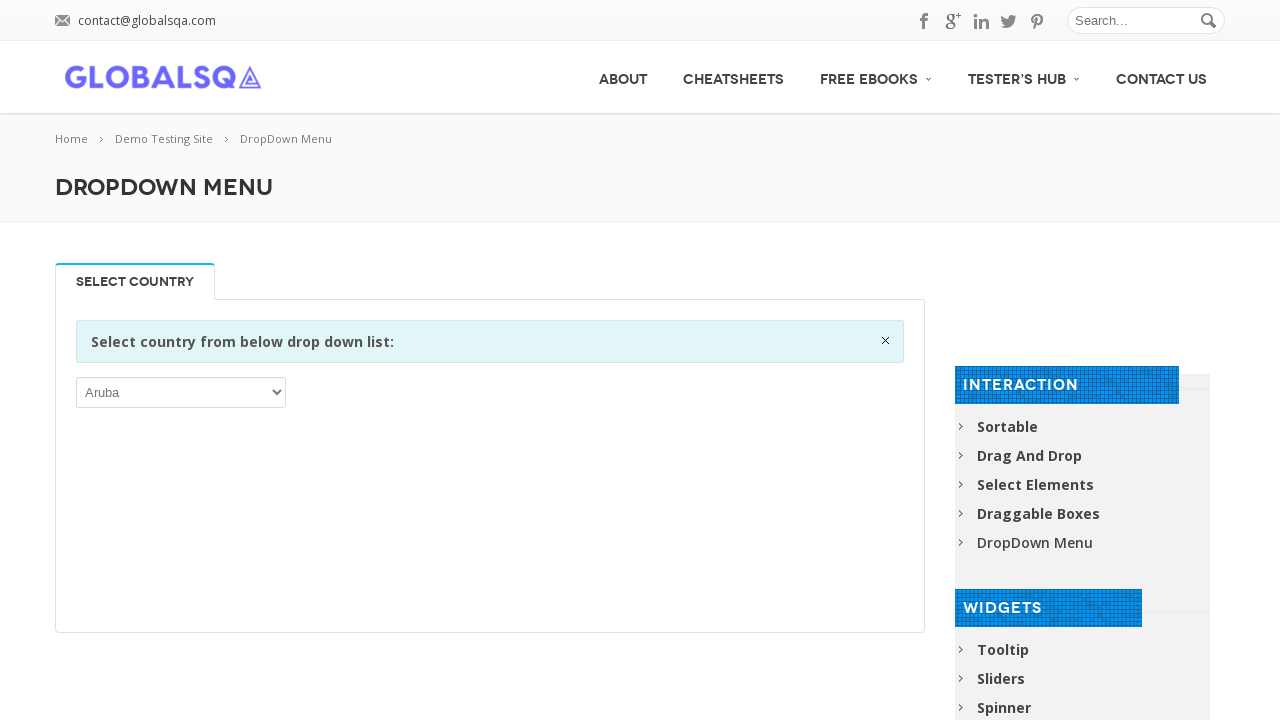

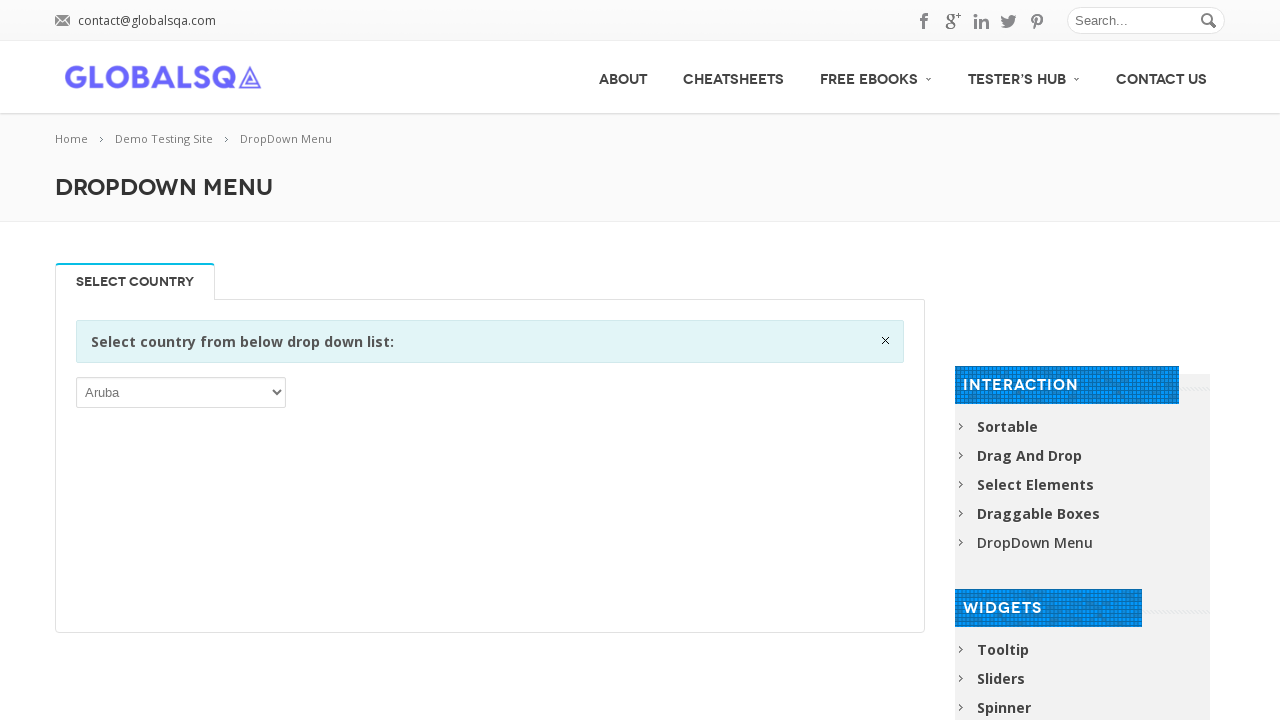